Tests browser window/tab handling by clicking a button that opens a new tabbed window, then switching to the newly opened tab.

Starting URL: http://demo.automationtesting.in/Windows.html

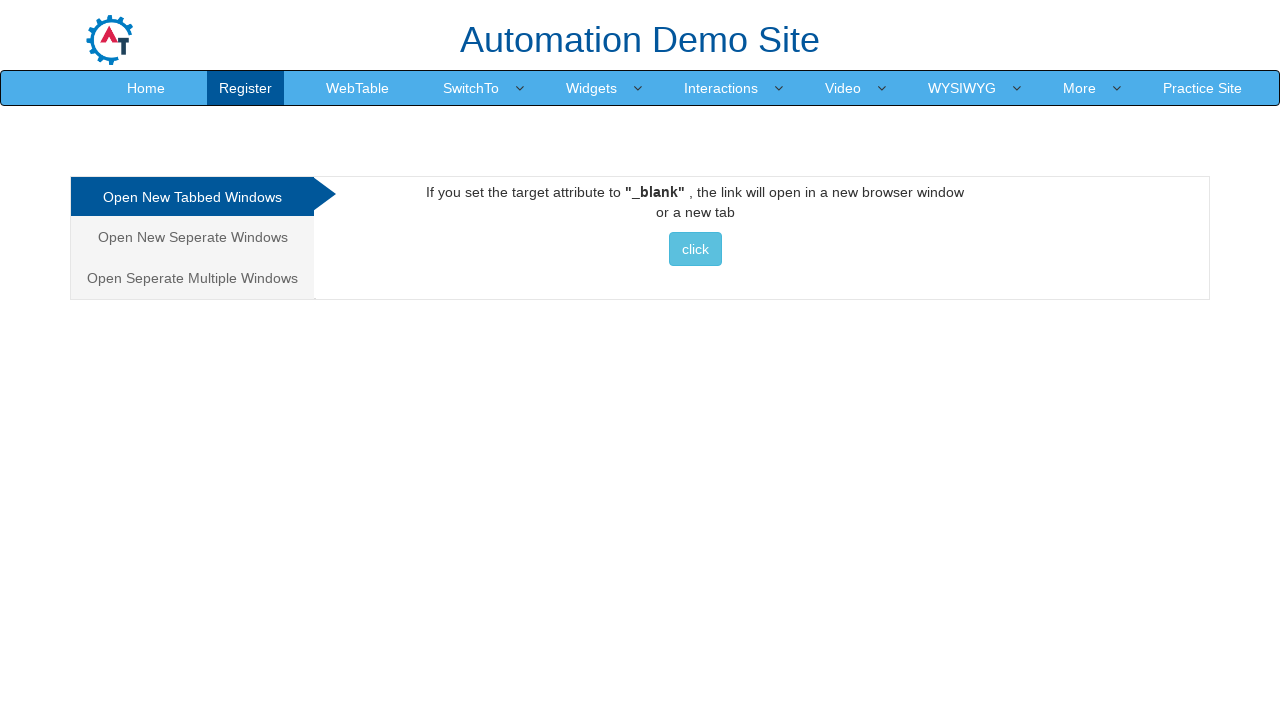

Waited for tabbed window button to be visible
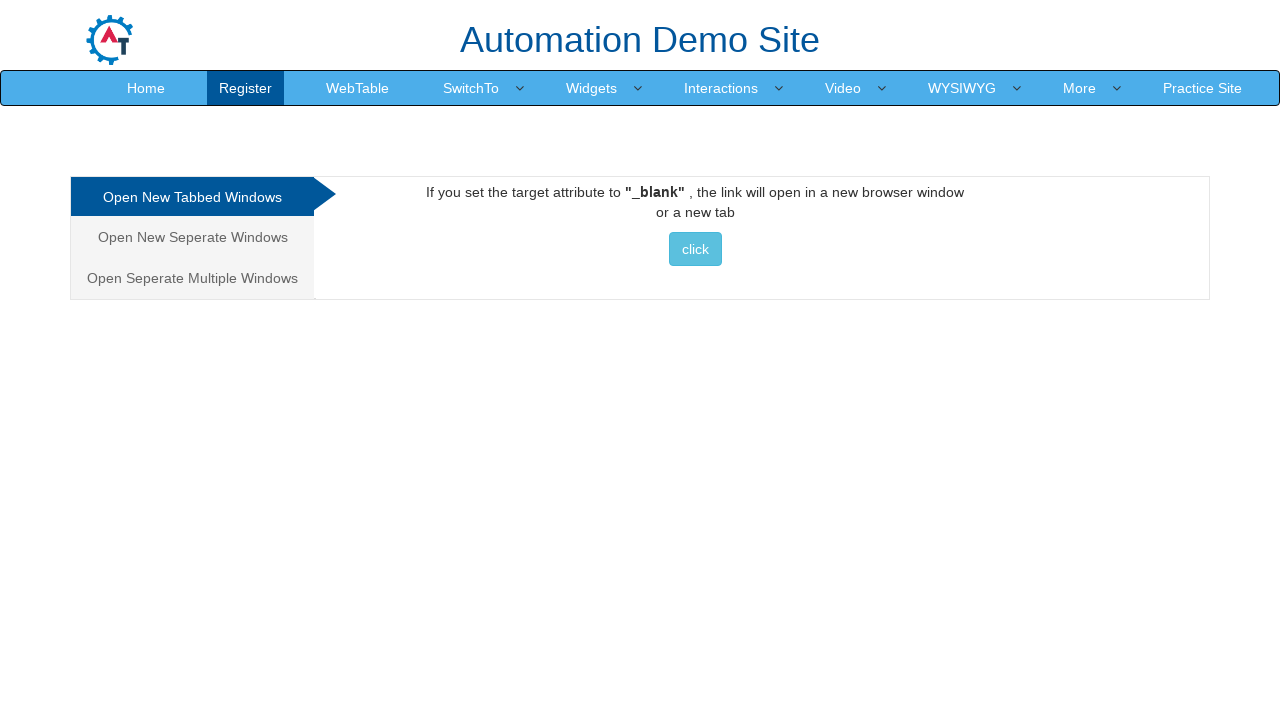

Clicked tabbed window button to open new tab at (695, 249) on #Tabbed > a > button
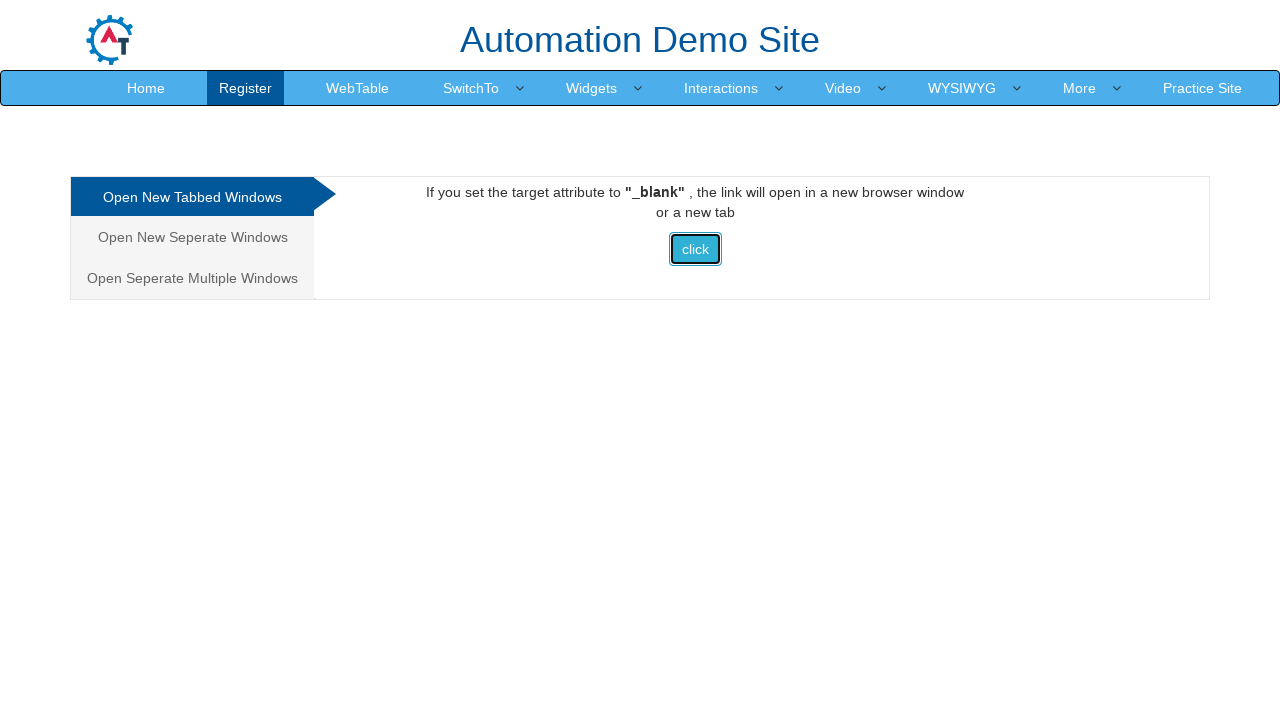

Waited 1000ms for new tab to open
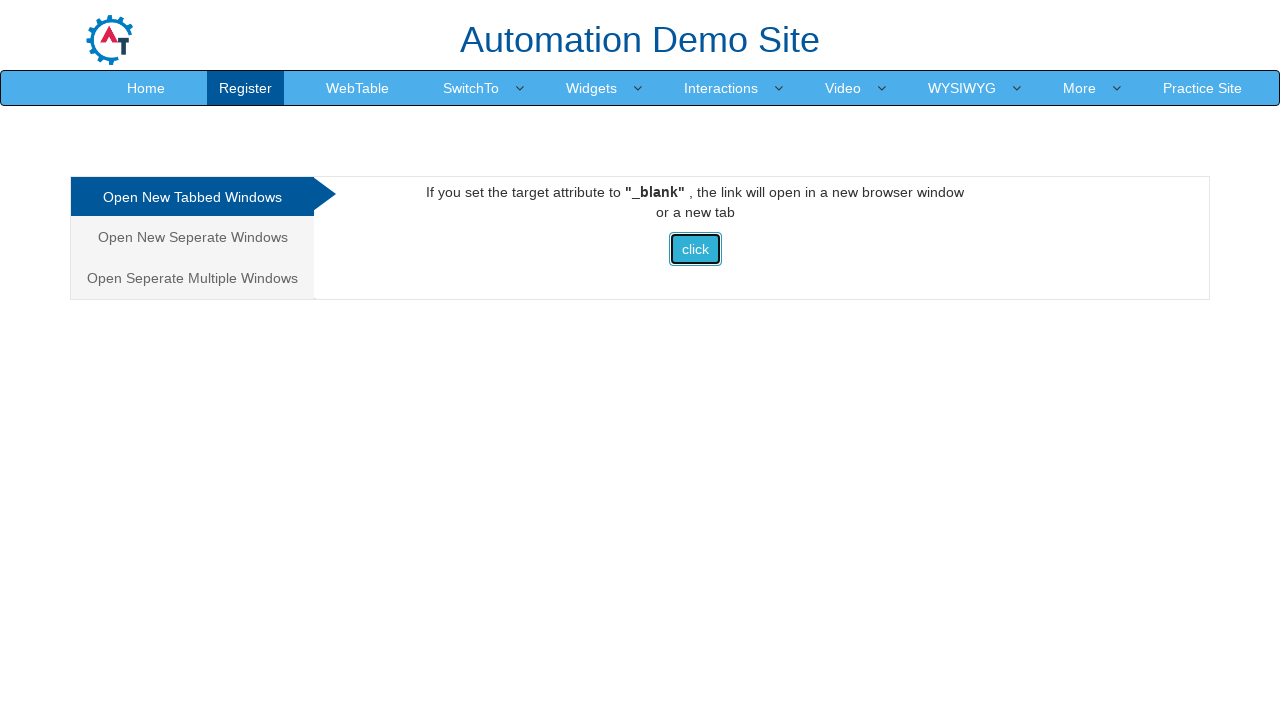

Retrieved all pages from context
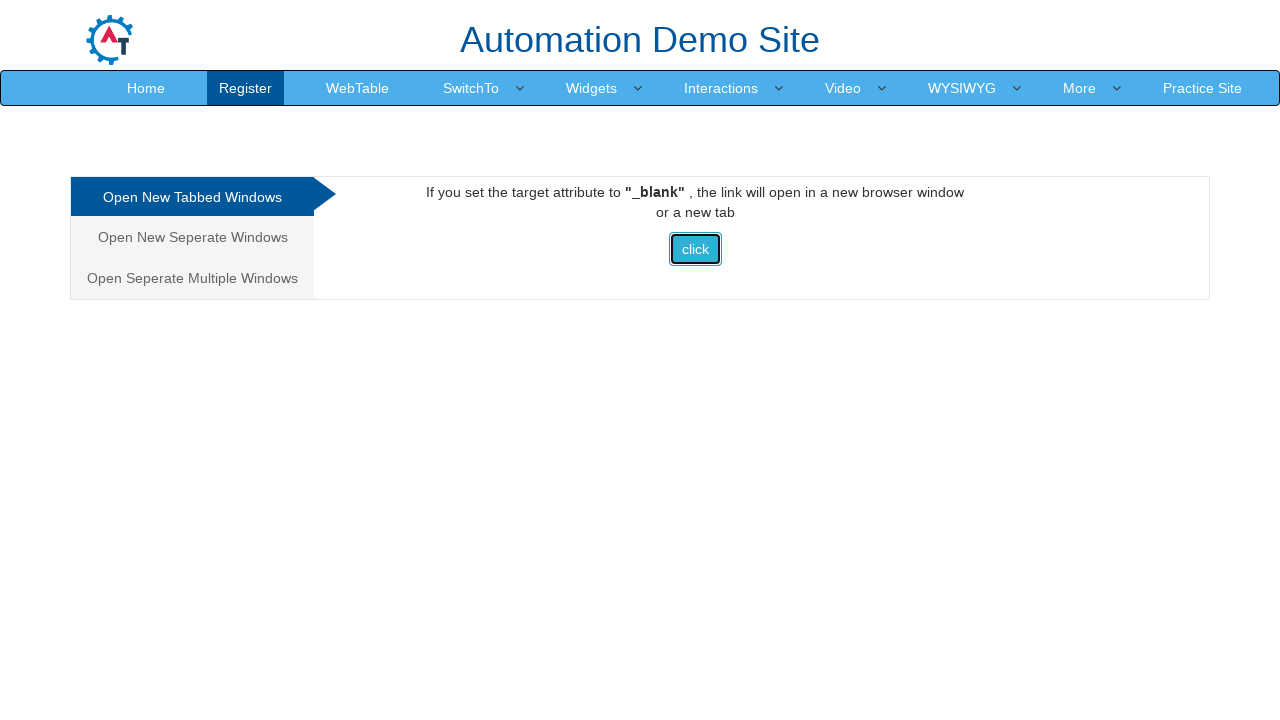

Got the newly opened tab (last page in context)
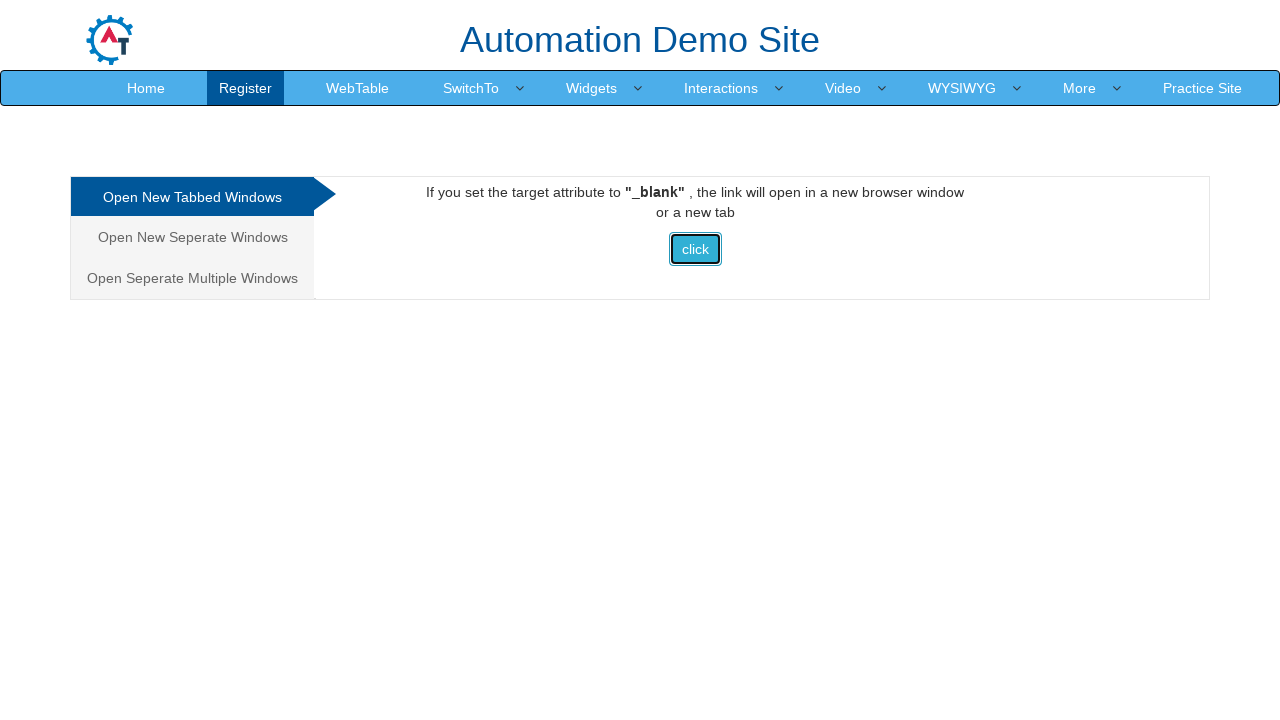

Brought new tab to front
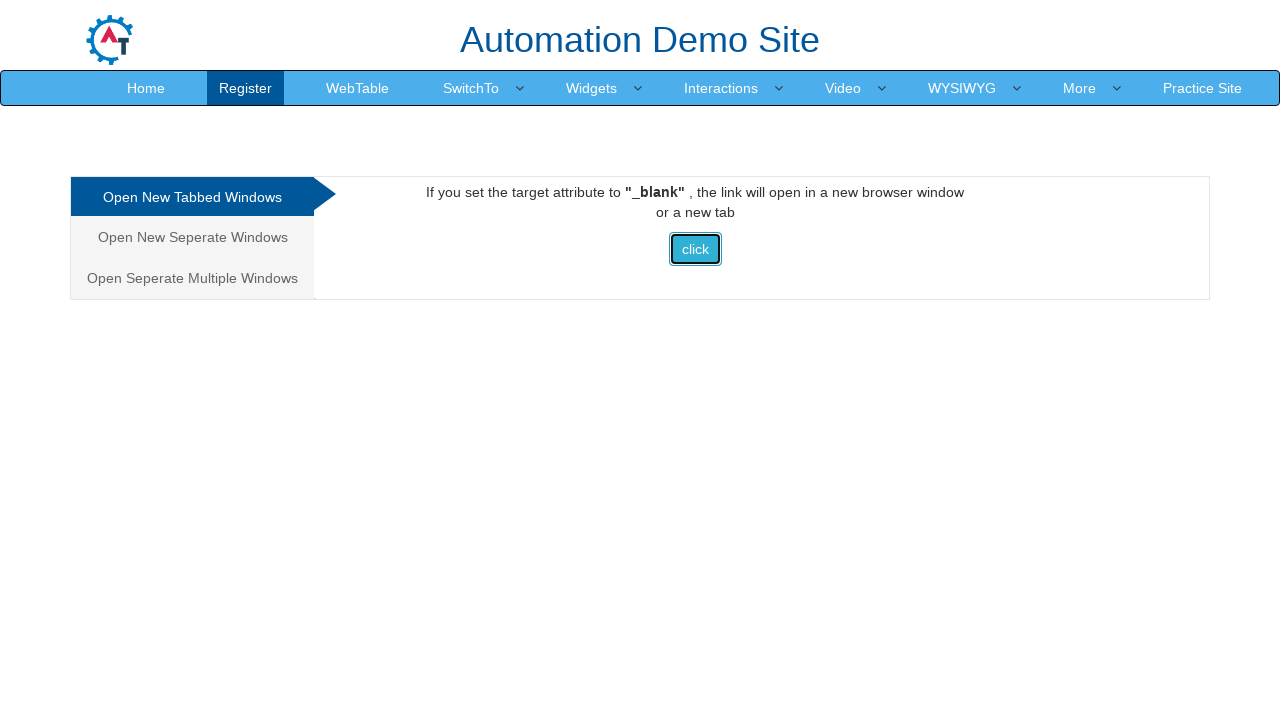

New tab loaded with domcontentloaded state
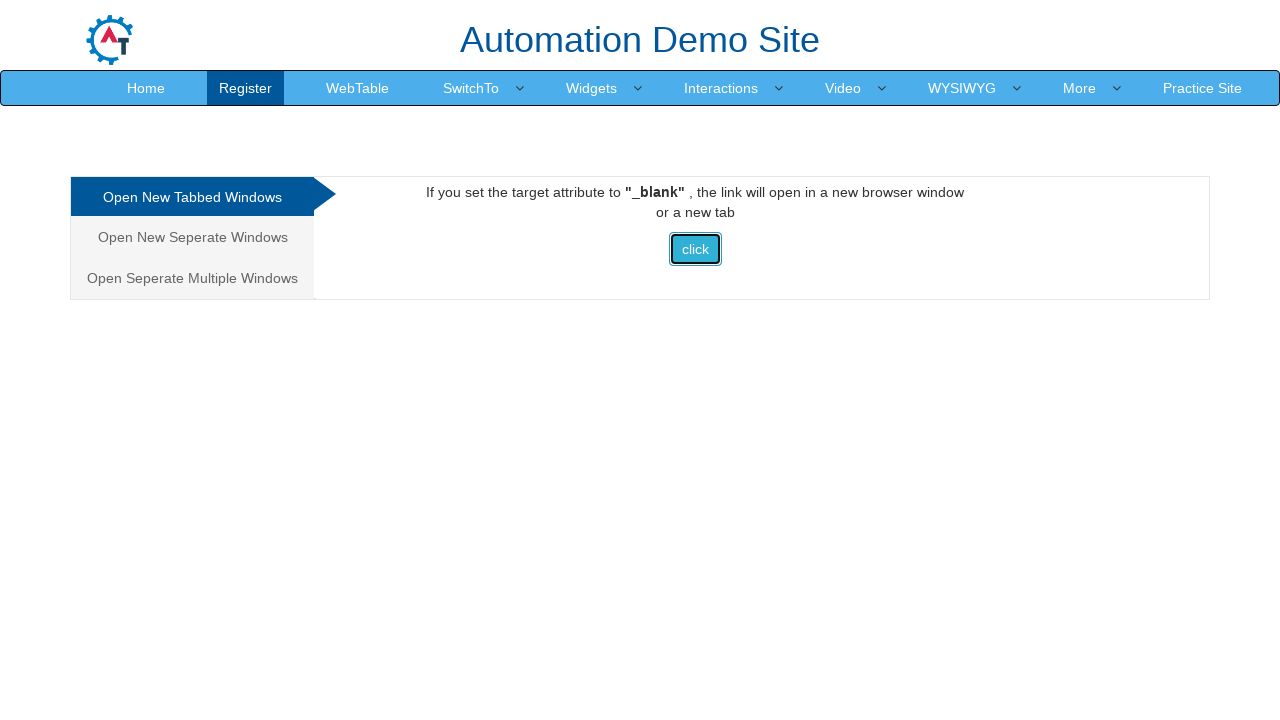

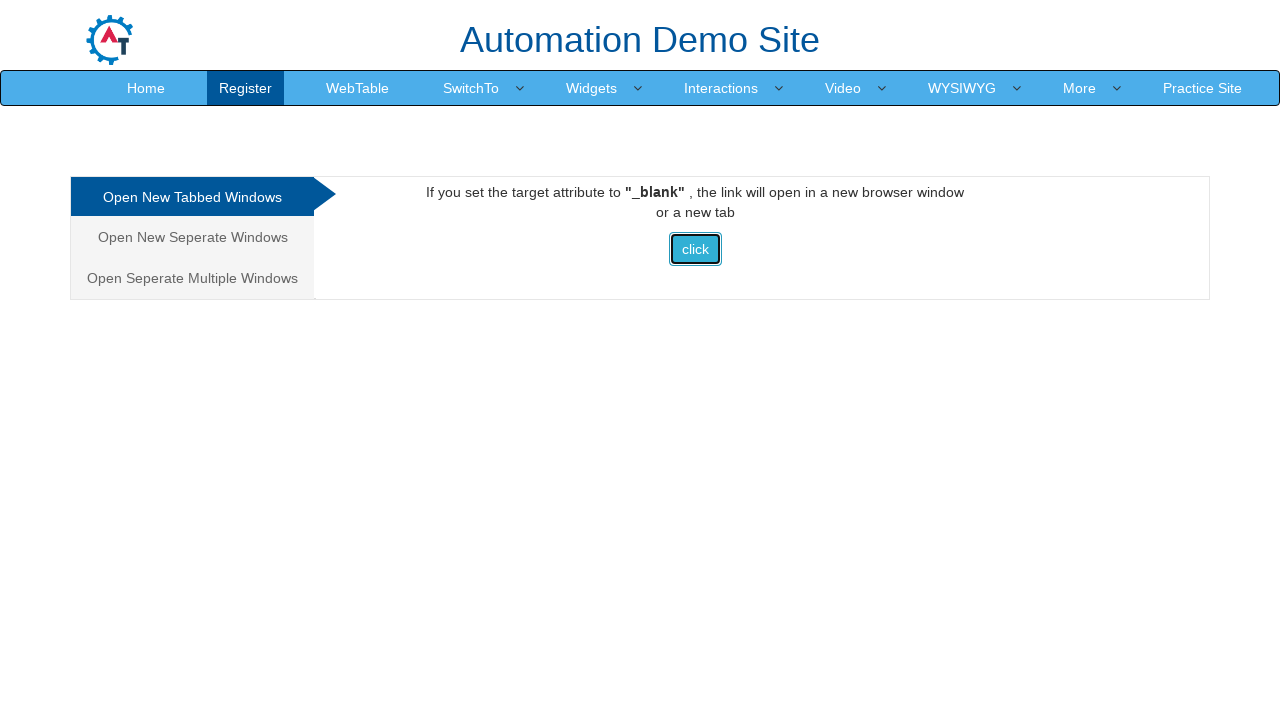